Tests jQuery UI autocomplete widget by typing "Apple" in the input field and selecting "AppleScript" from the autocomplete suggestions dropdown.

Starting URL: https://jqueryui.com/autocomplete/

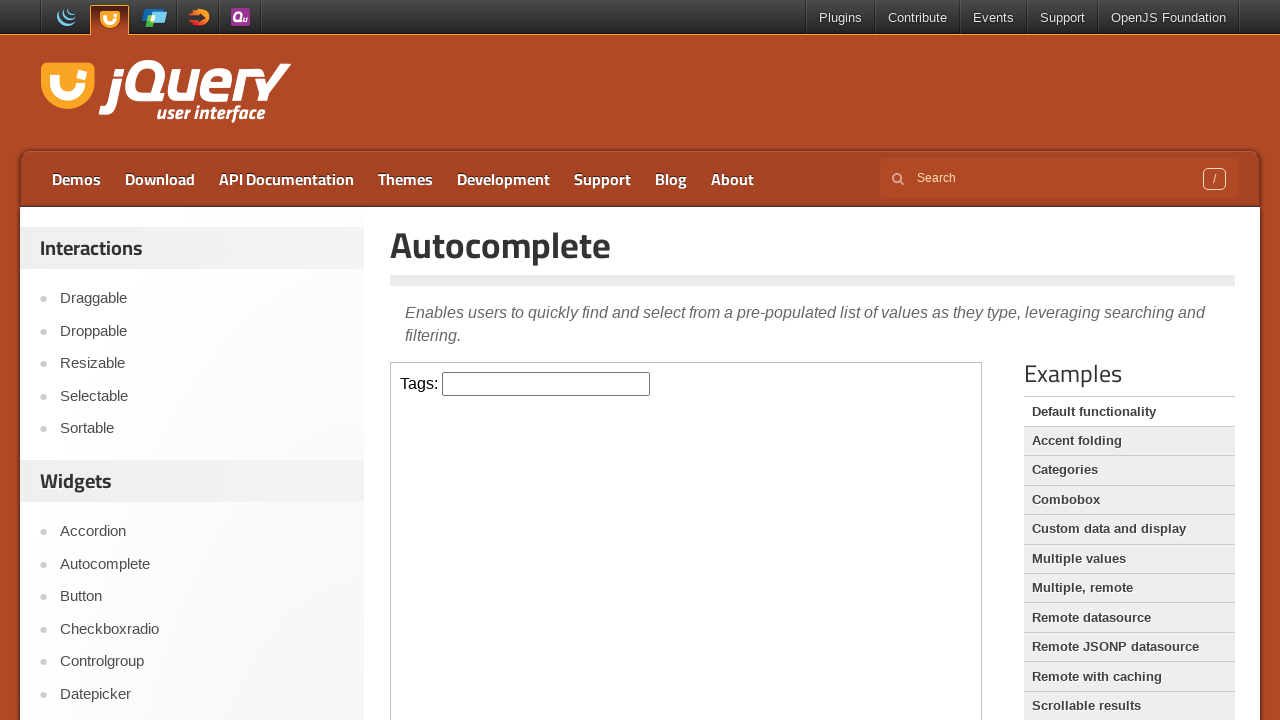

Located the demo iframe containing the autocomplete widget
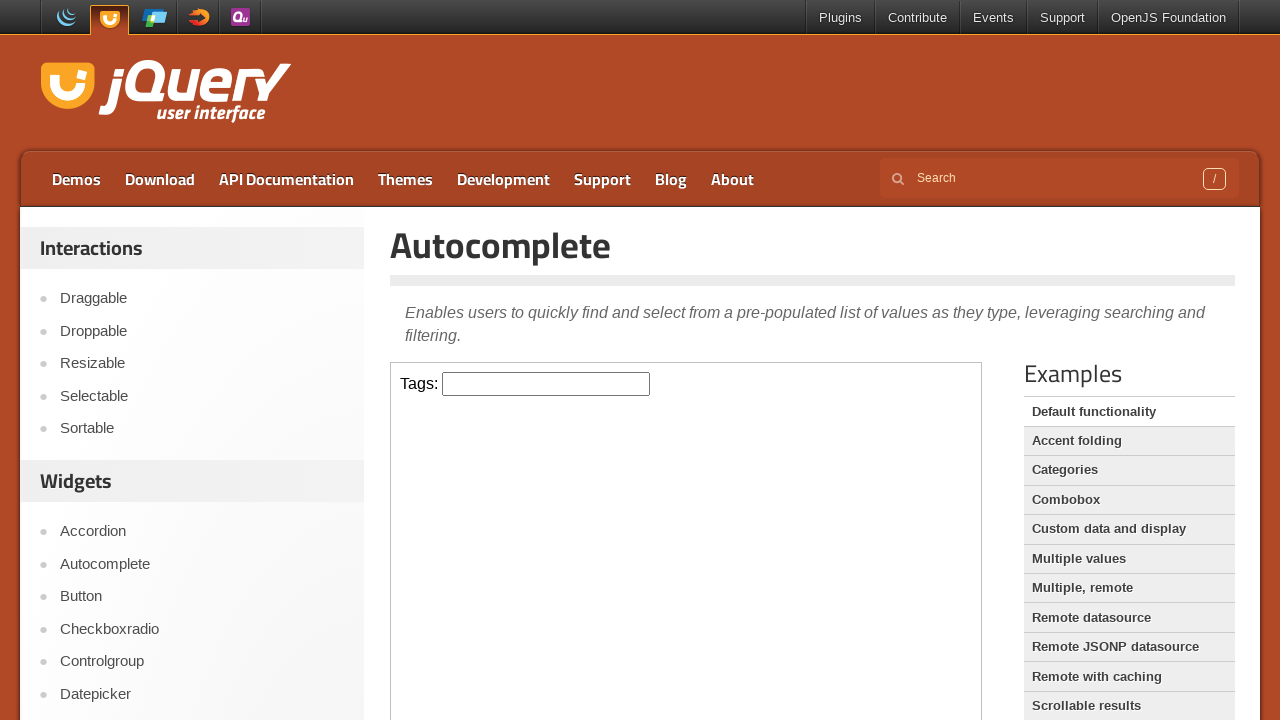

Typed 'Apple' in the autocomplete input field on iframe.demo-frame >> internal:control=enter-frame >> input#tags
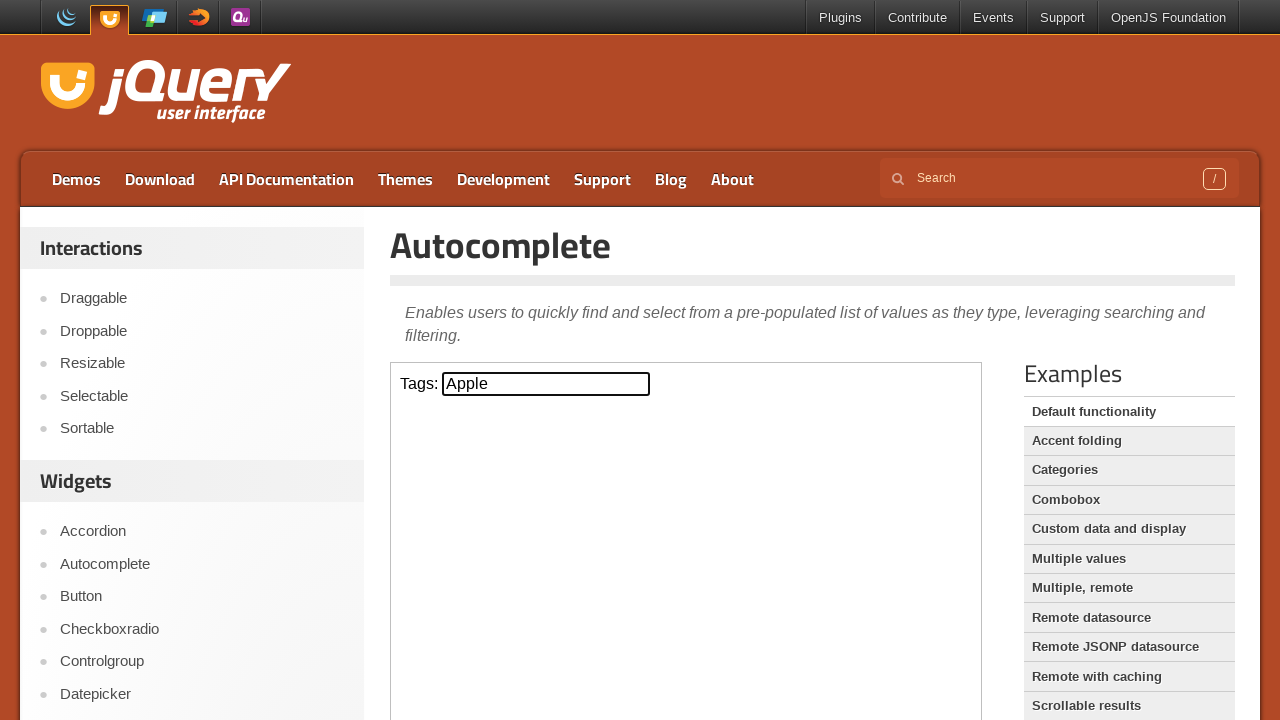

Clicked on 'AppleScript' from the autocomplete suggestions dropdown at (546, 409) on iframe.demo-frame >> internal:control=enter-frame >> text=AppleScript >> nth=0
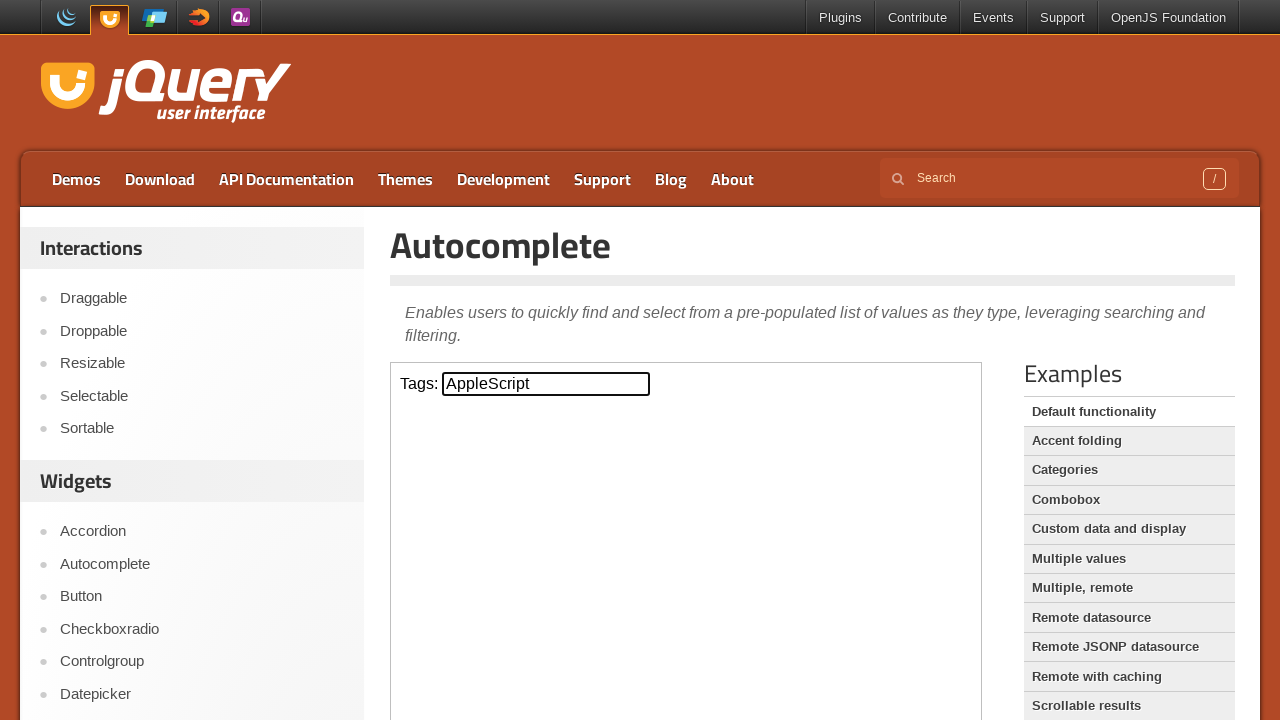

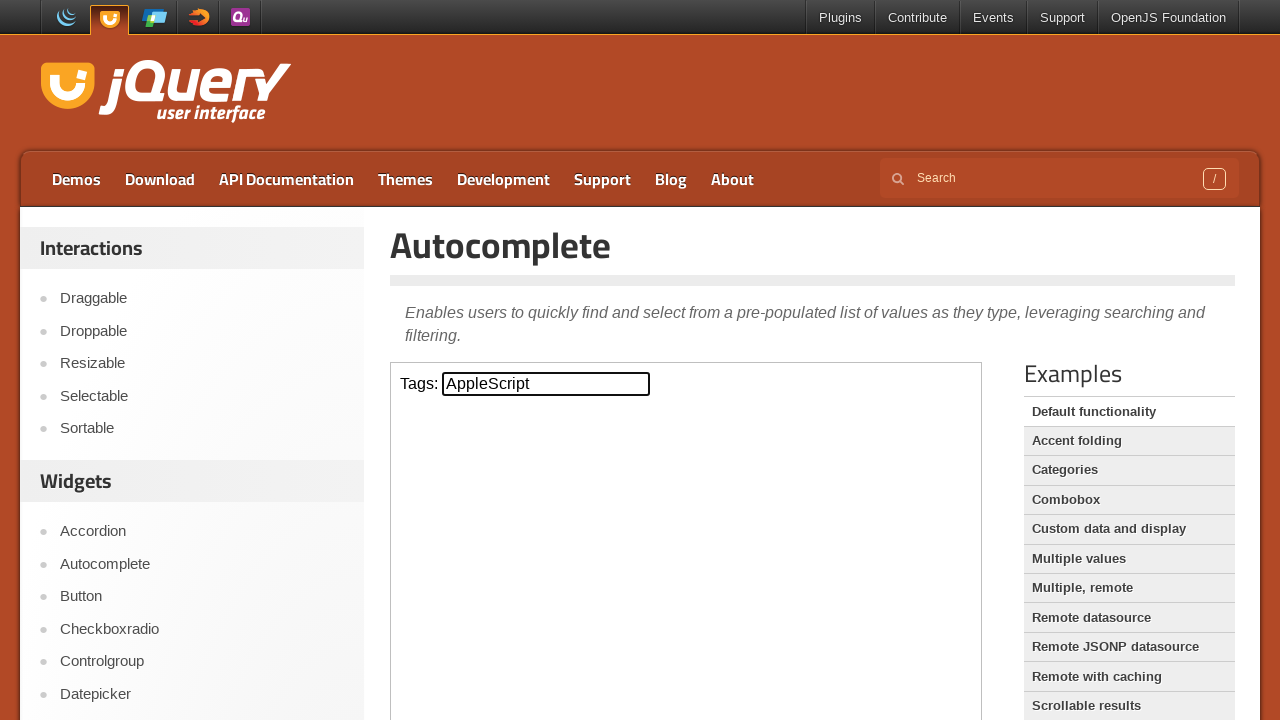